Tests typing text into an input field that already has a value

Starting URL: http://guinea-pig.webdriver.io

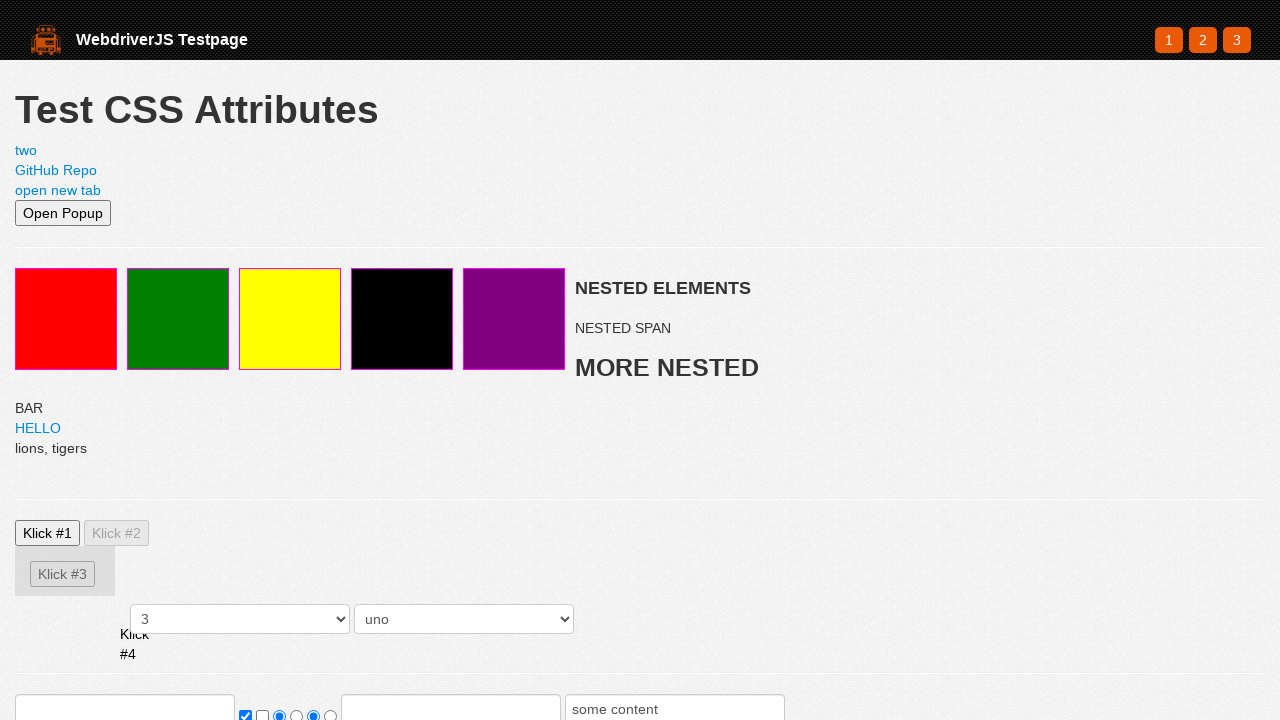

Typed 'foobar' into the form input field on form input >> nth=0
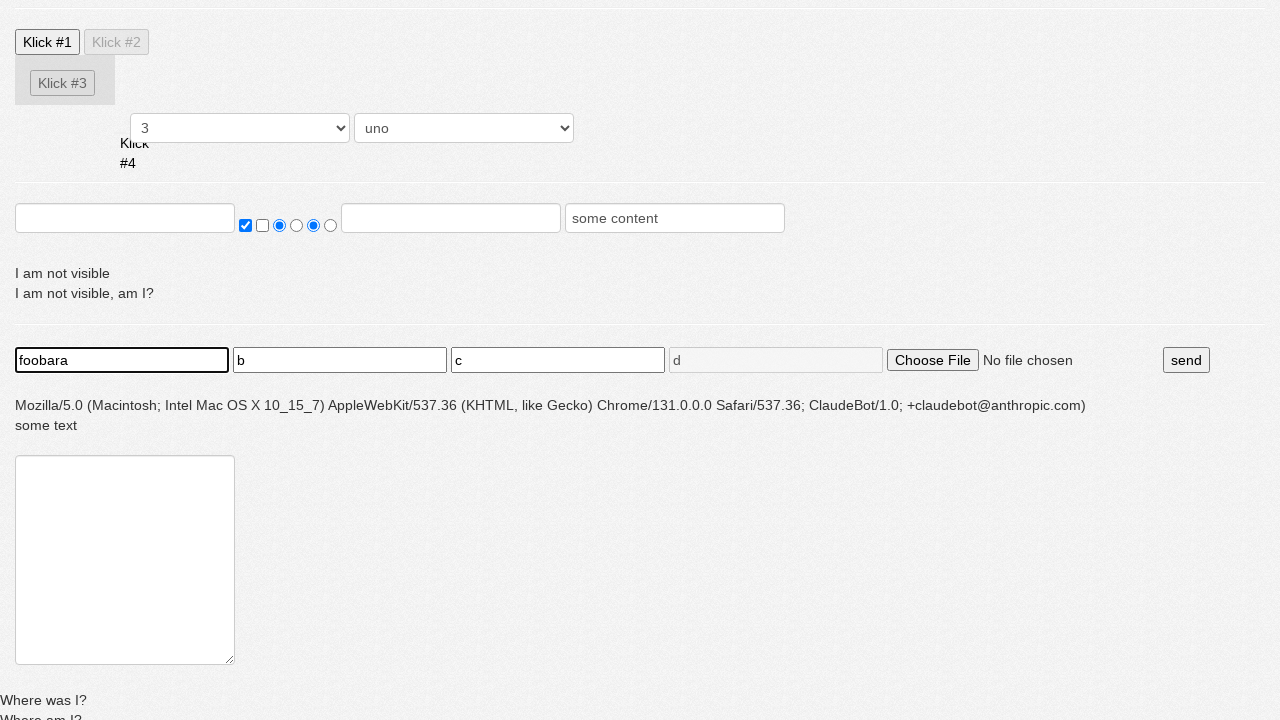

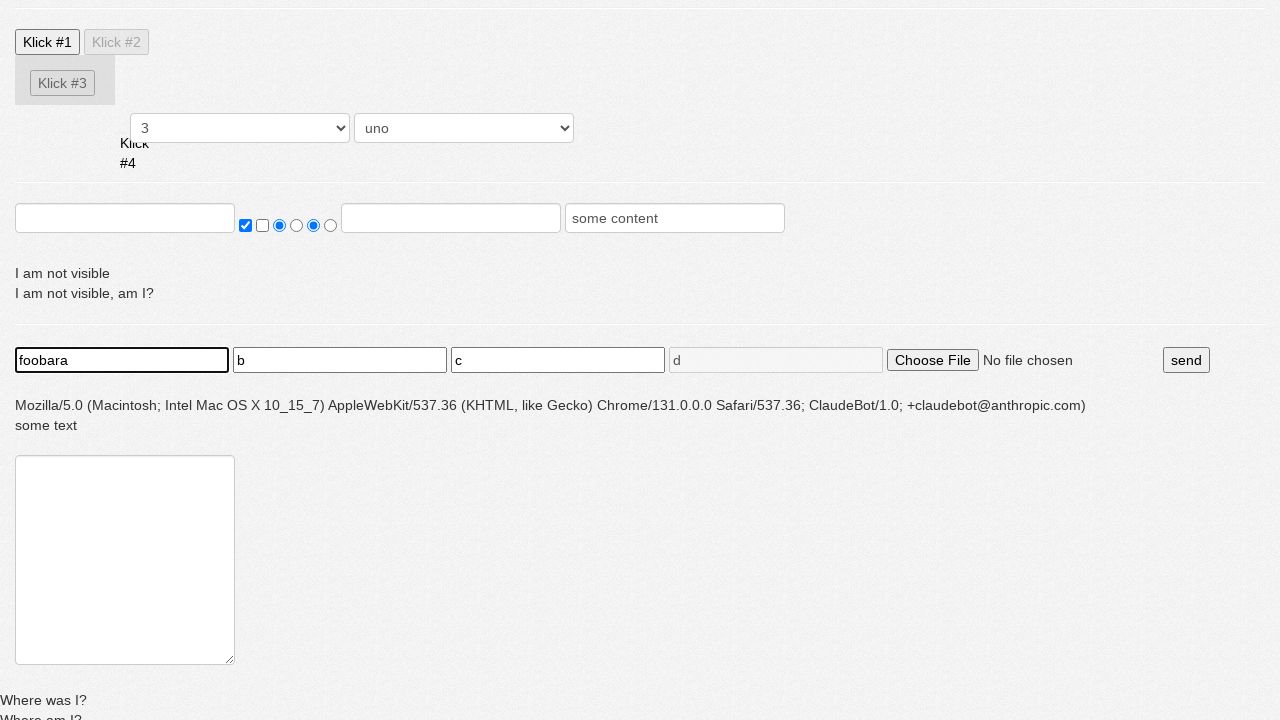